Tests API mocking functionality by intercepting a request to jsonplaceholder API, returning mocked data with a 400 status, and verifying the mocked response is displayed on the page.

Starting URL: https://jsonplaceholder.typicode.com/posts

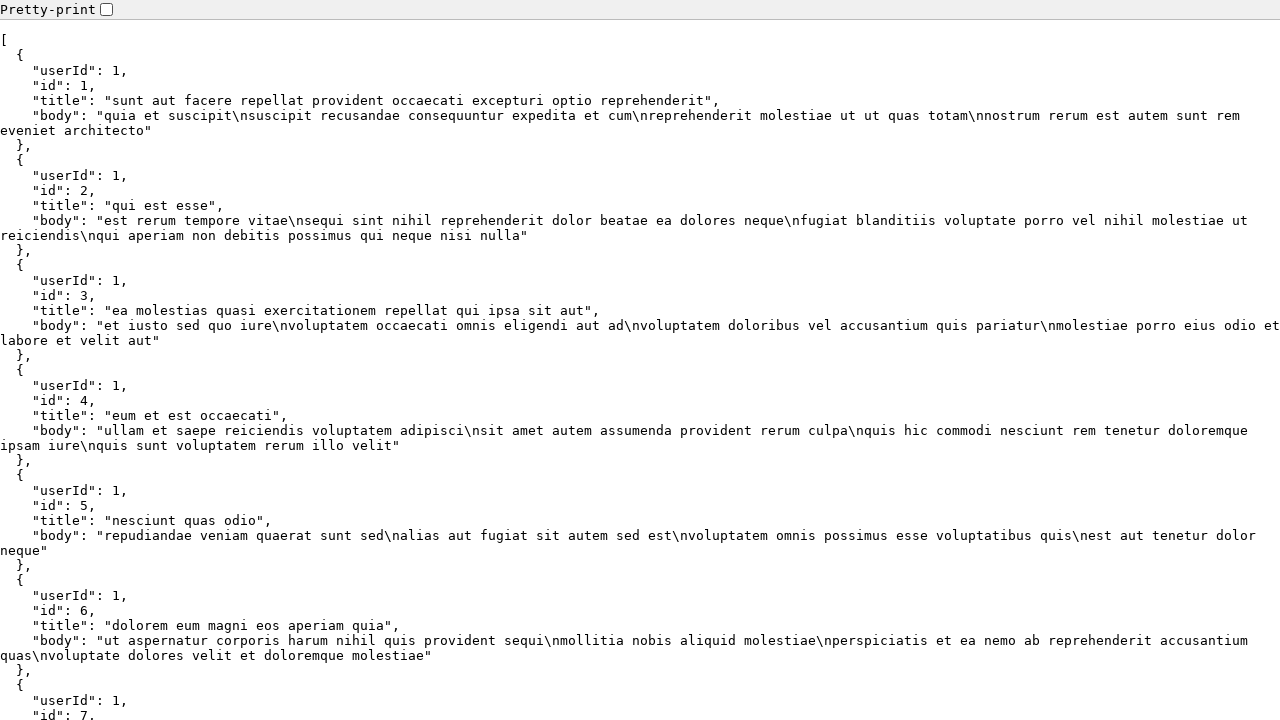

Set up route interception to mock API response with 400 status
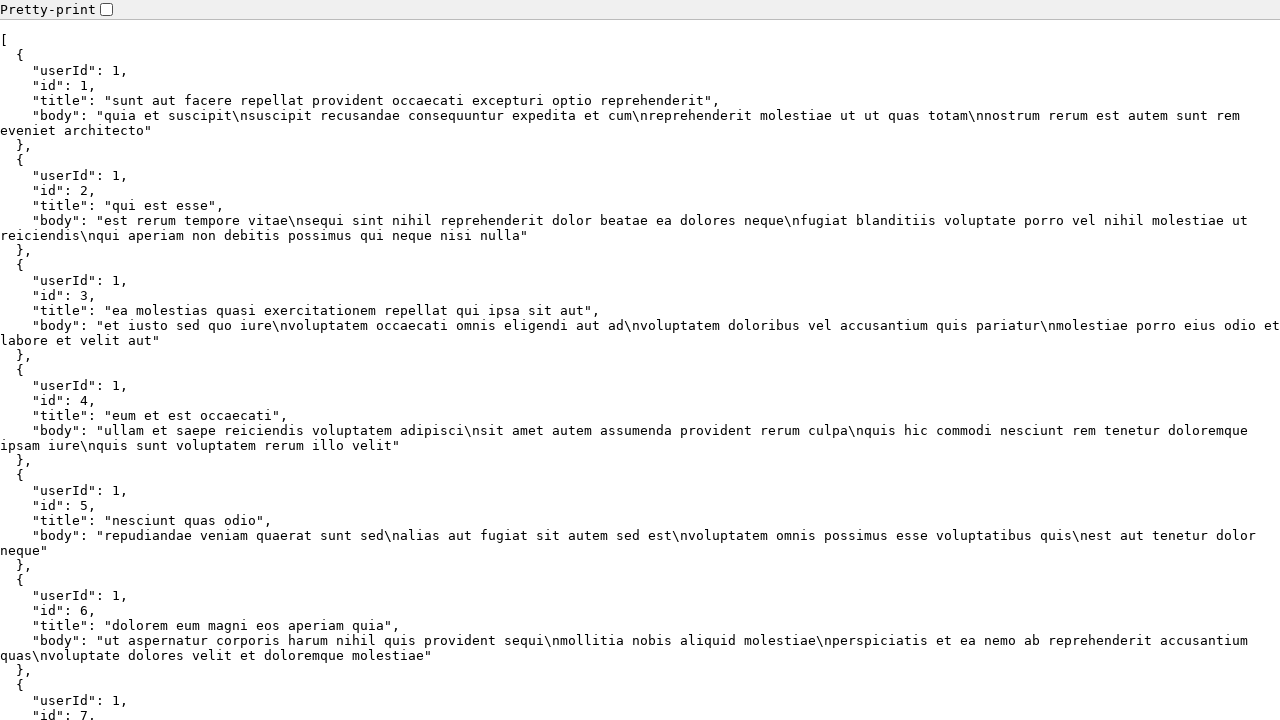

Navigated to jsonplaceholder API posts endpoint
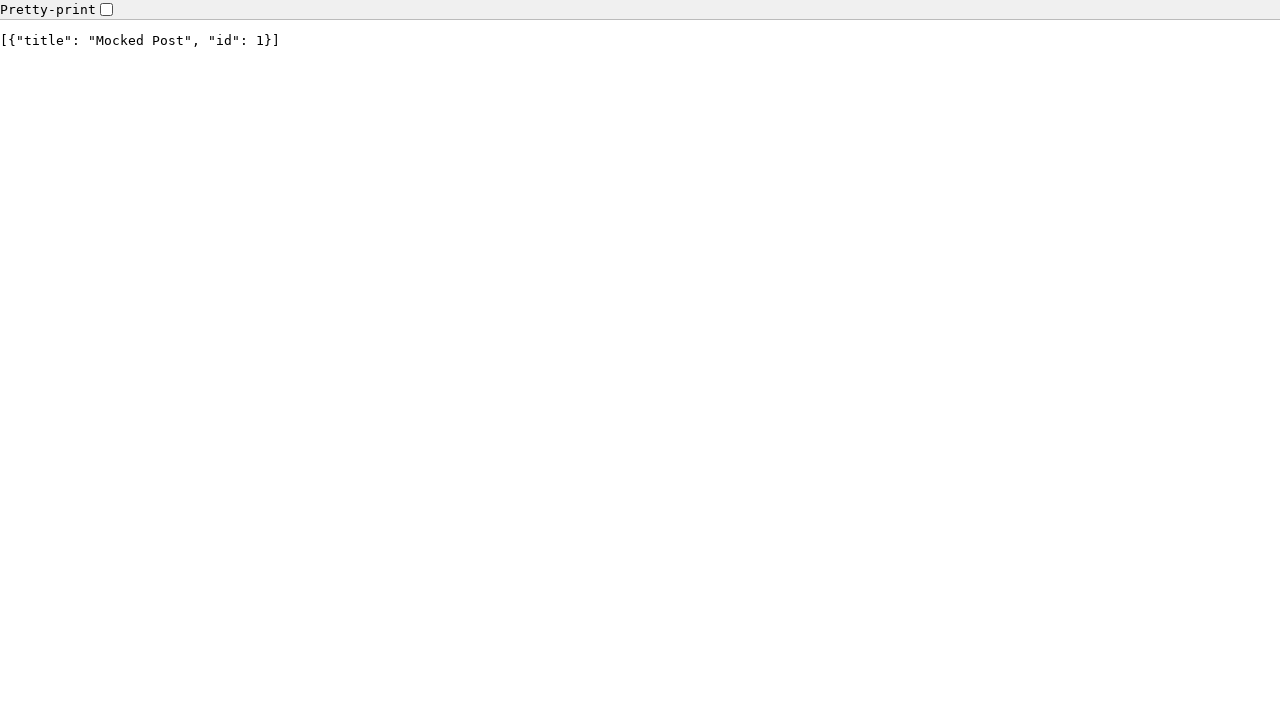

Retrieved body text from page
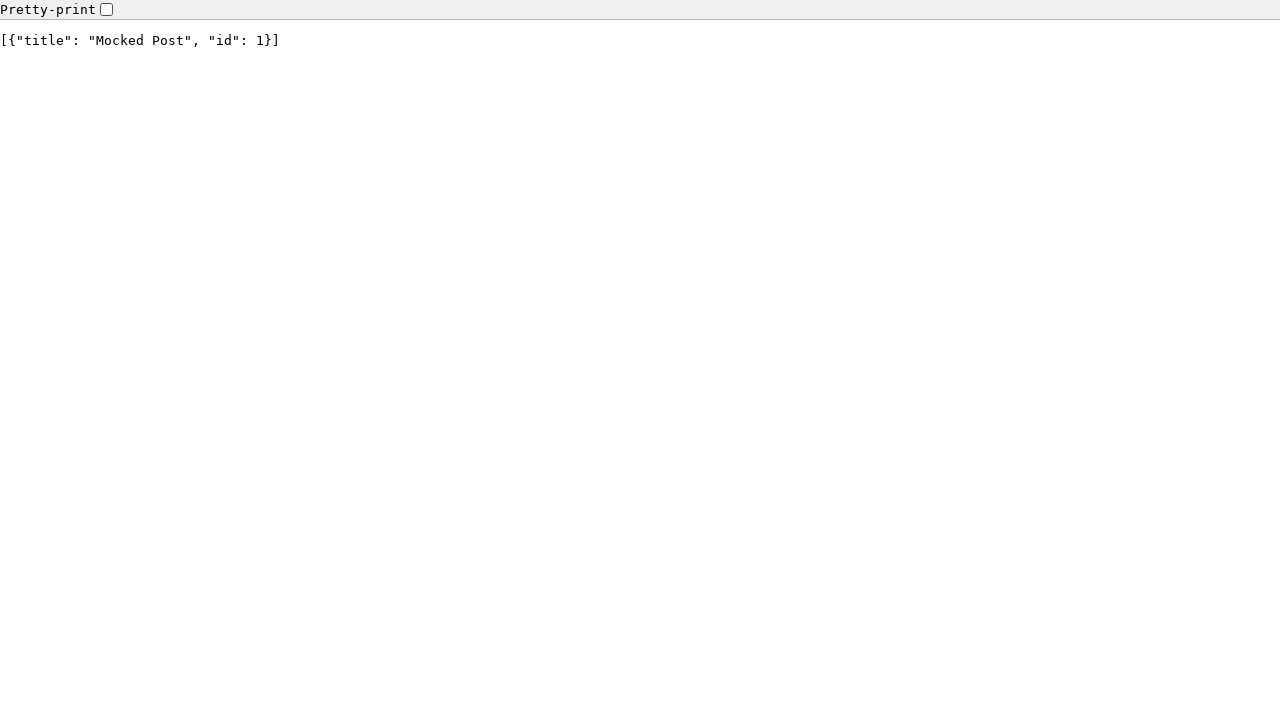

Verified mocked post data appears on page
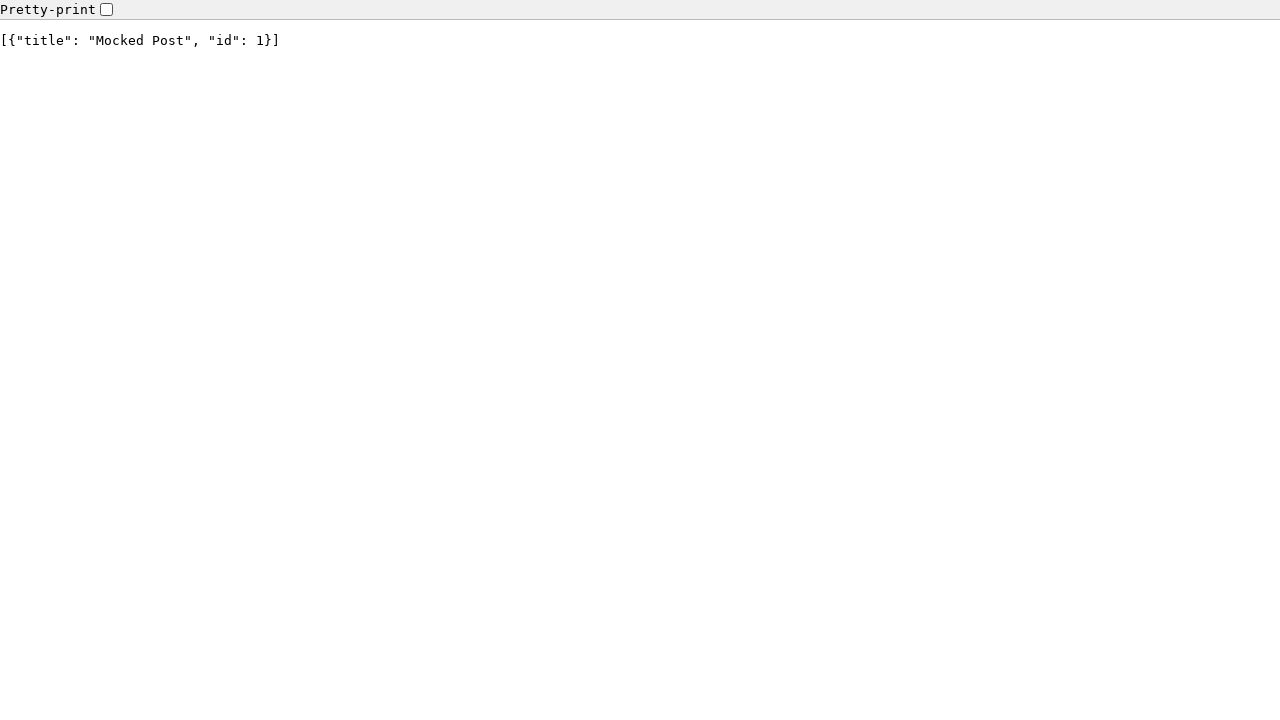

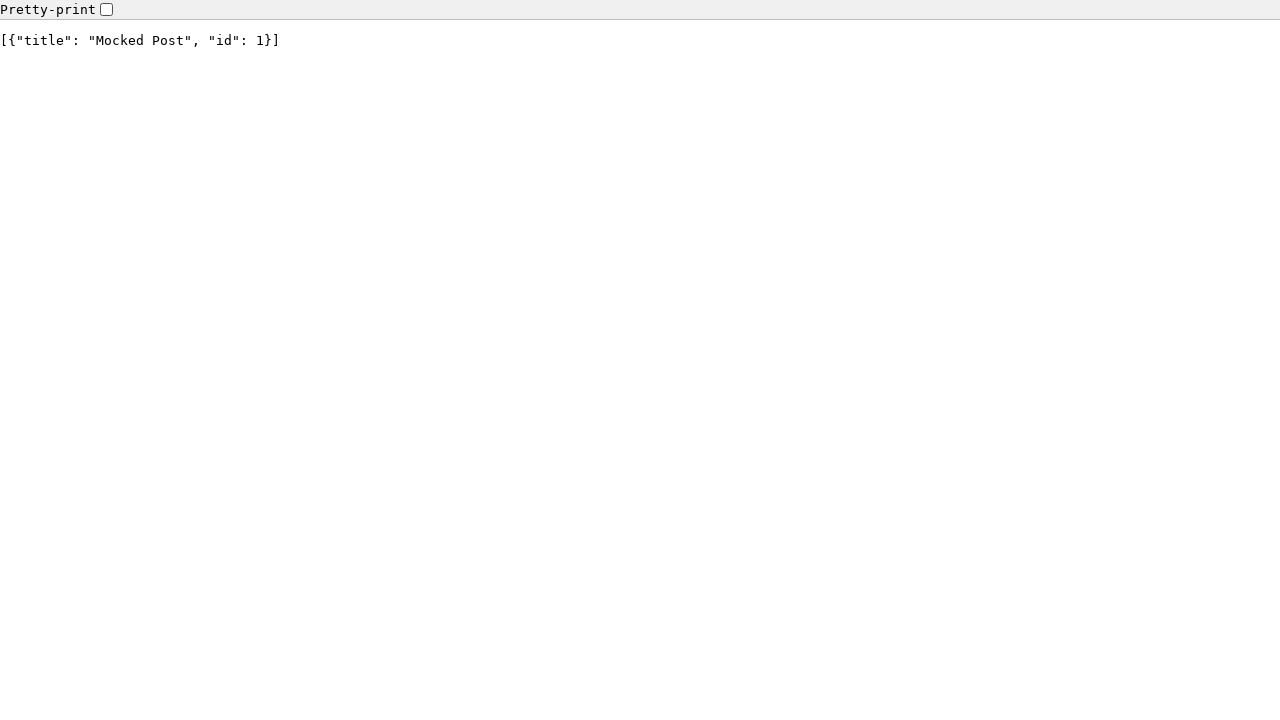